Tests the "Double Click Me" button on DEMOQA's Buttons page by navigating to the Elements section, clicking the Buttons menu, and performing a double-click on the button.

Starting URL: https://demoqa.com

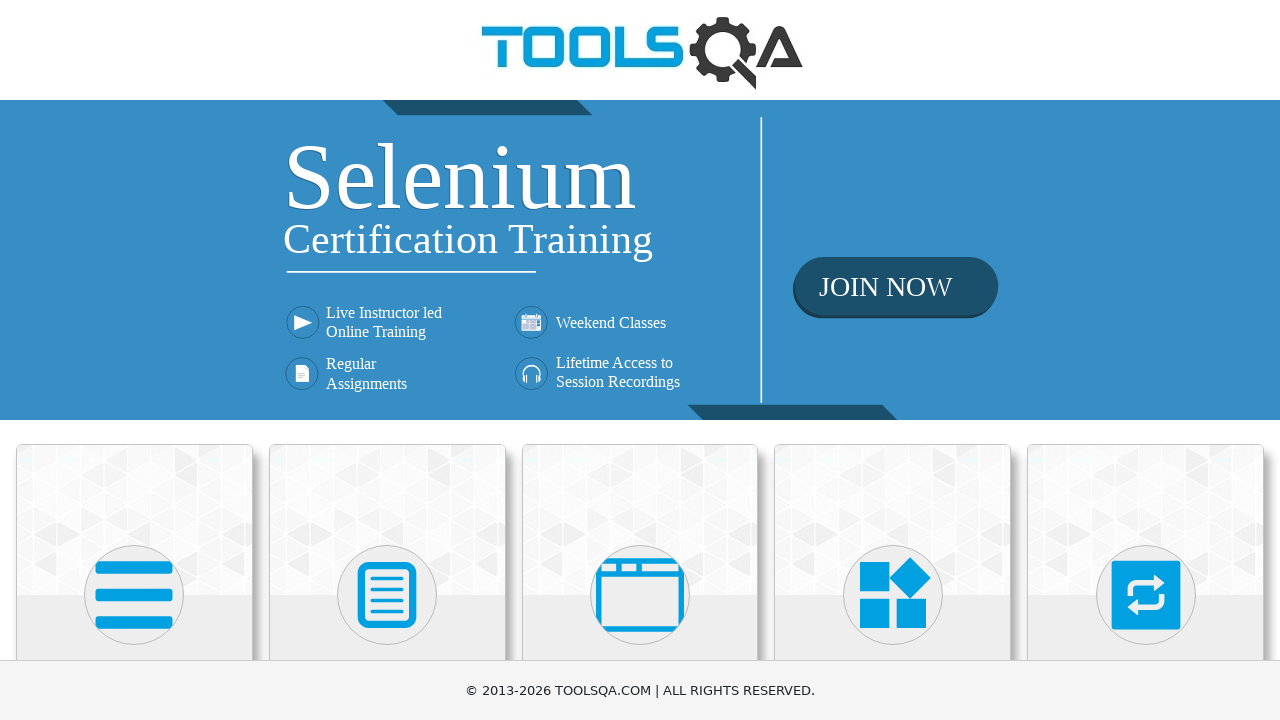

Clicked on Elements section at (134, 520) on div.card:has-text('Elements')
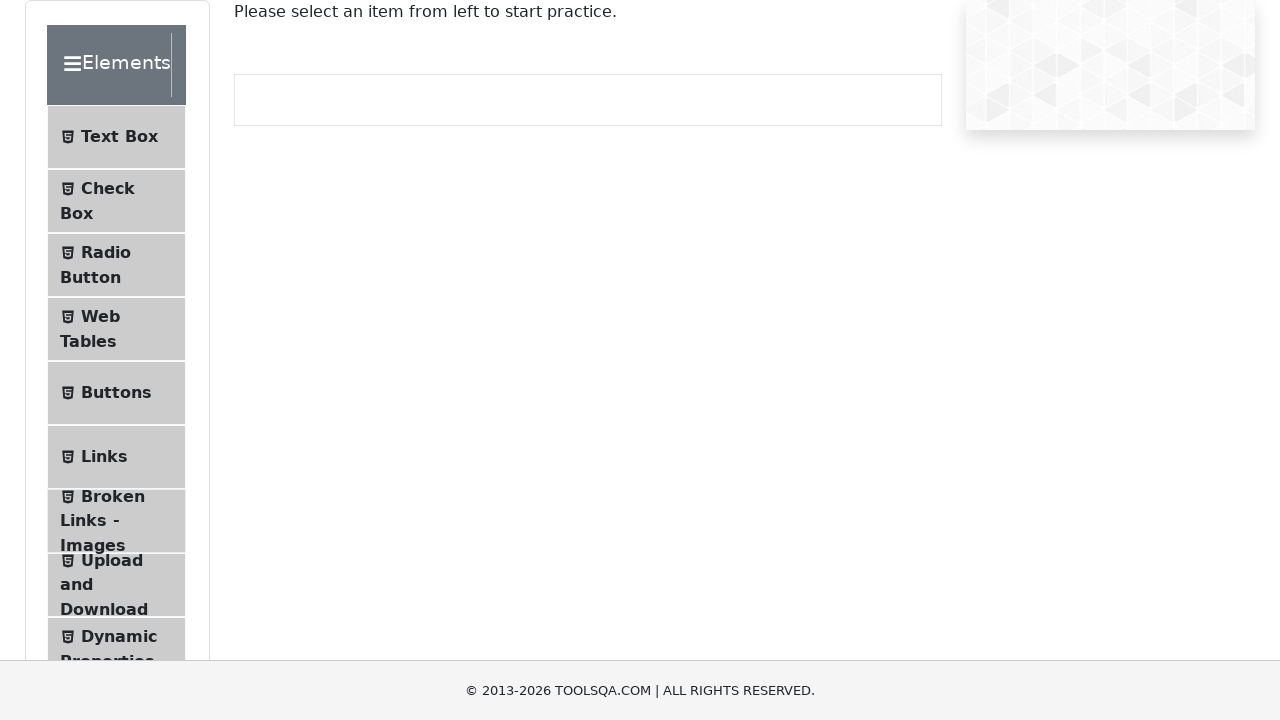

Clicked on Buttons menu item at (116, 393) on span:has-text('Buttons')
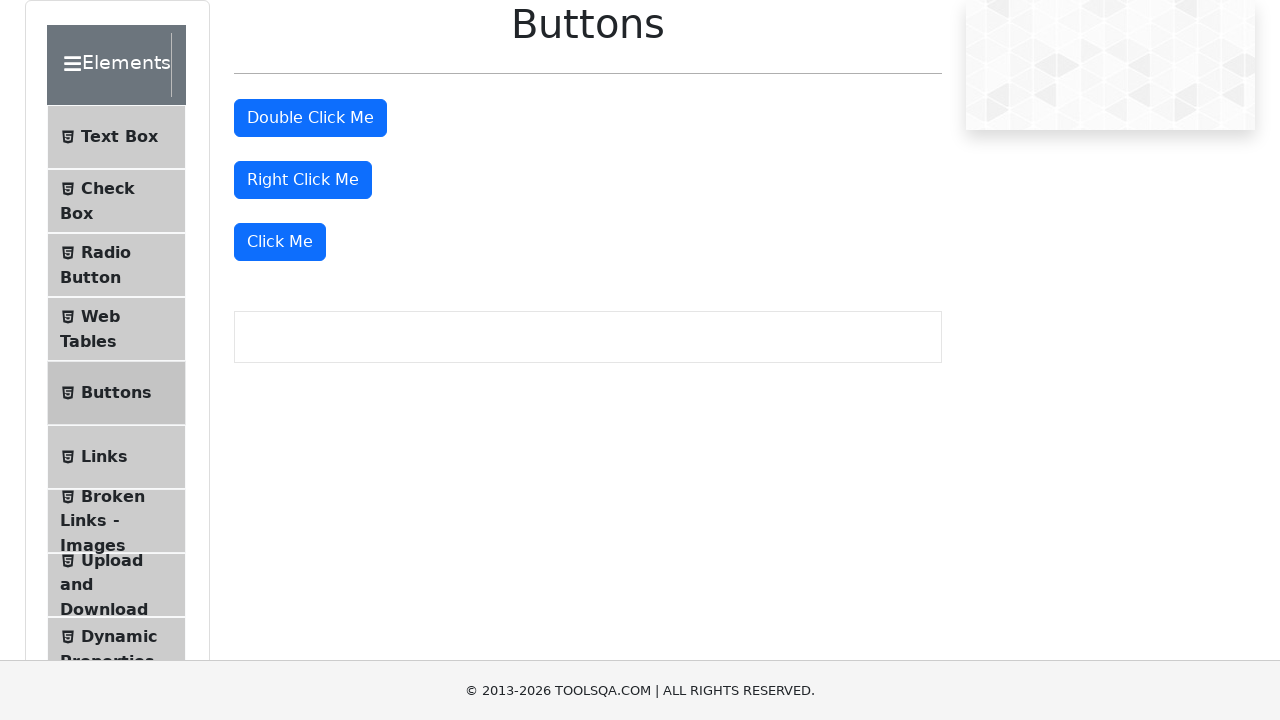

Double-clicked the 'Double Click Me' button at (310, 118) on #doubleClickBtn
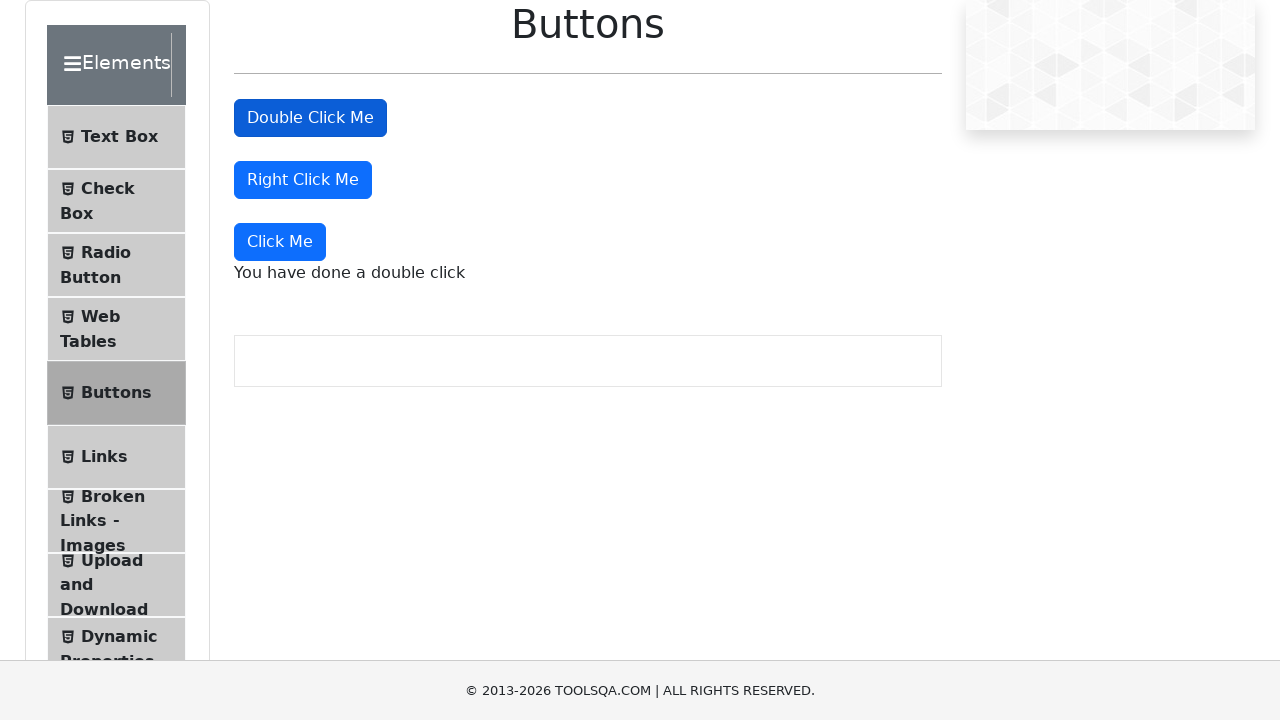

Verified double-click confirmation message appeared
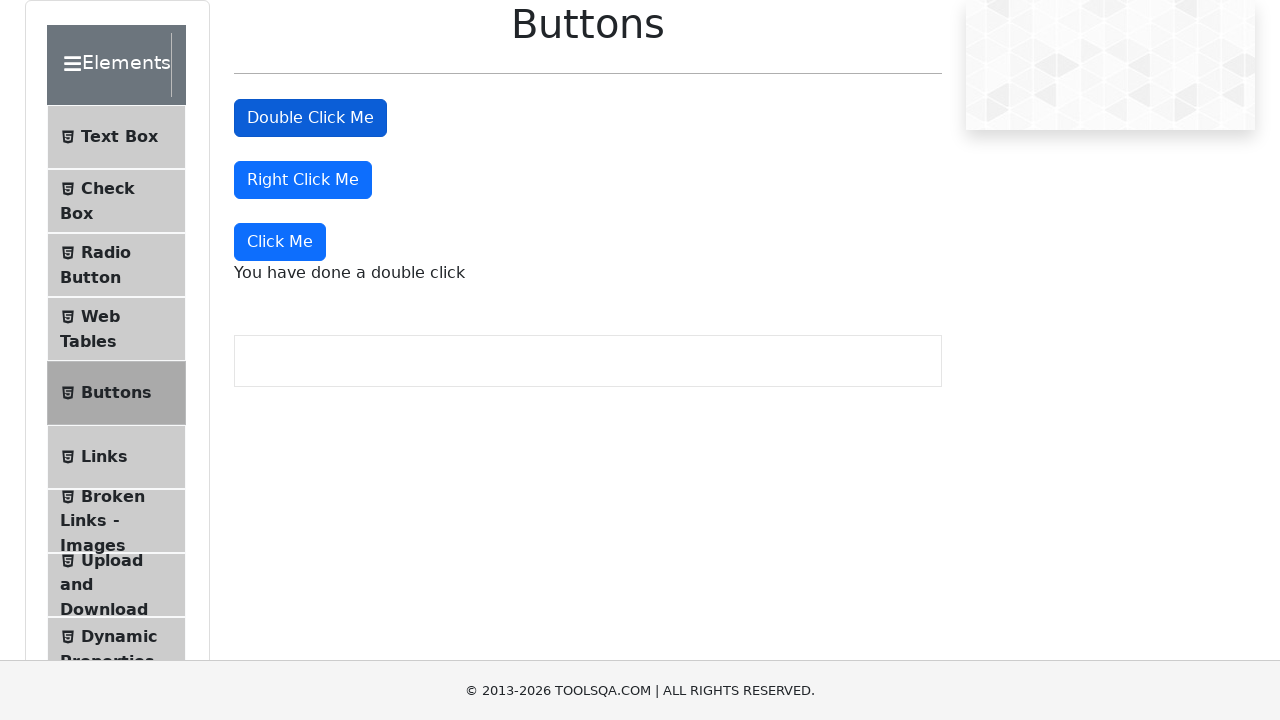

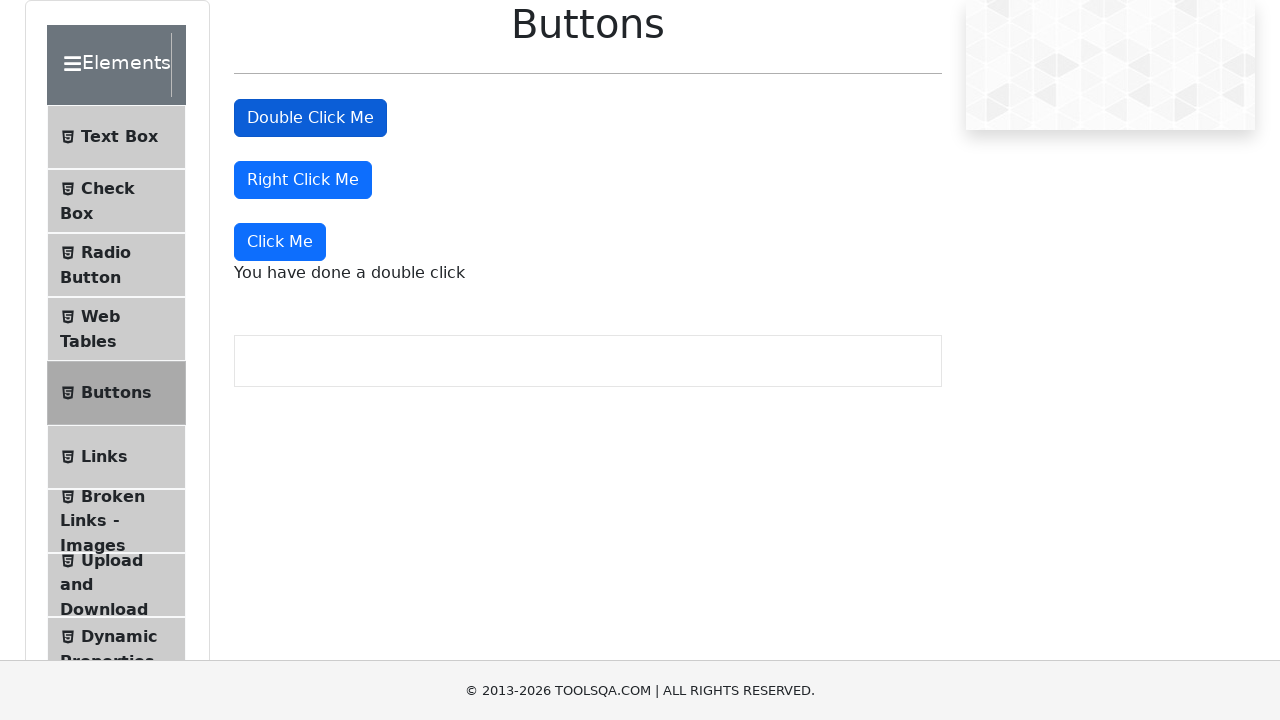